Tests dropdown select functionality by selecting options using different methods (visible text, index, and value) and verifying the selections

Starting URL: https://v1.training-support.net/selenium/selects

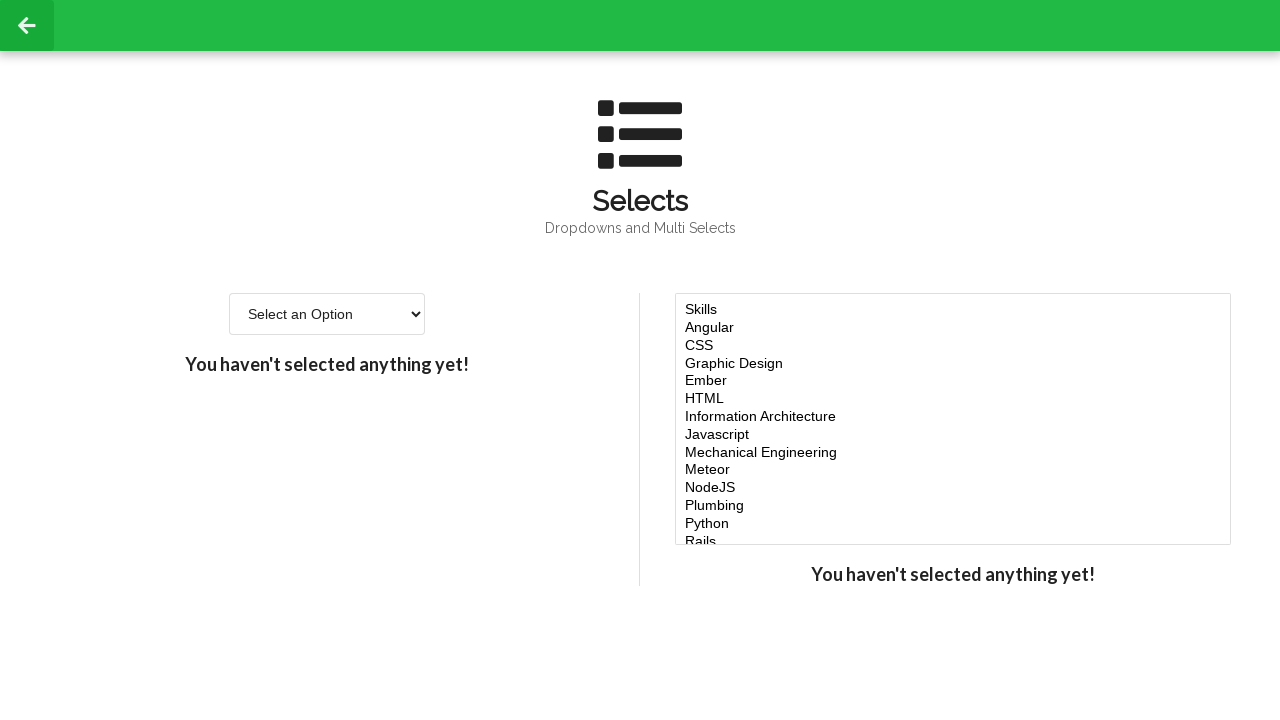

Located the dropdown select element with id 'single-select'
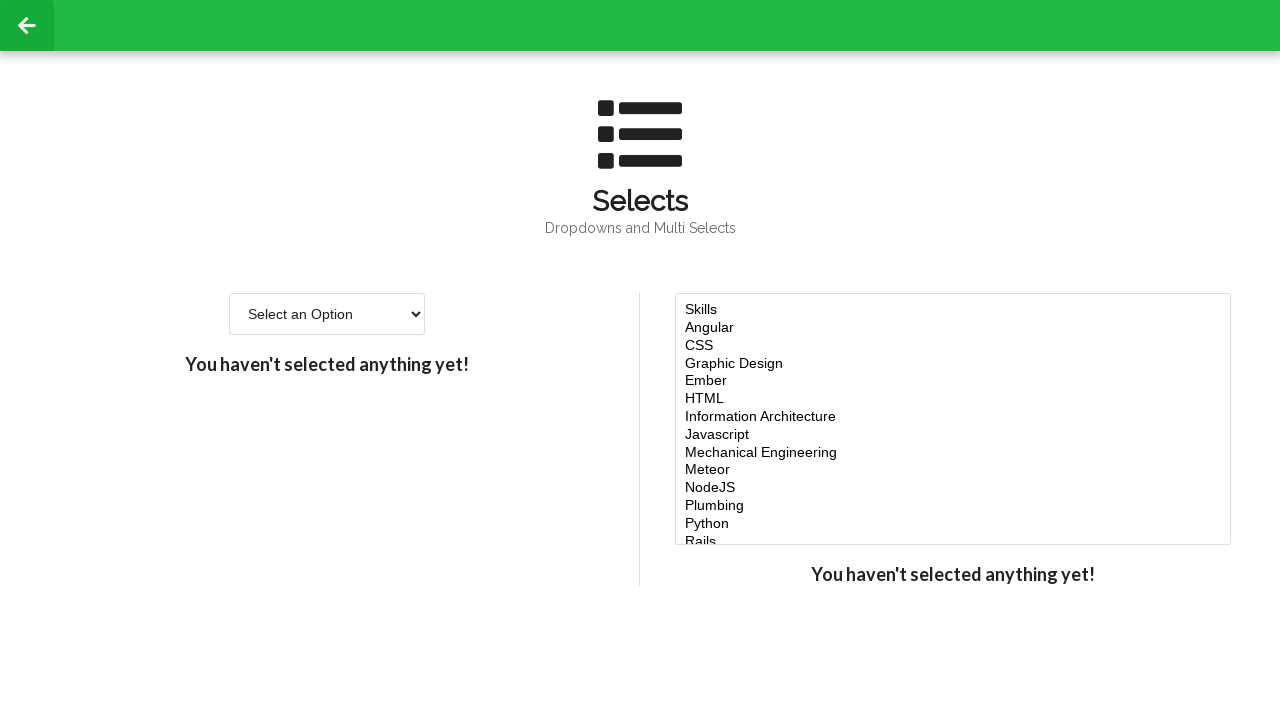

Selected 'Option 2' by visible text on select#single-select
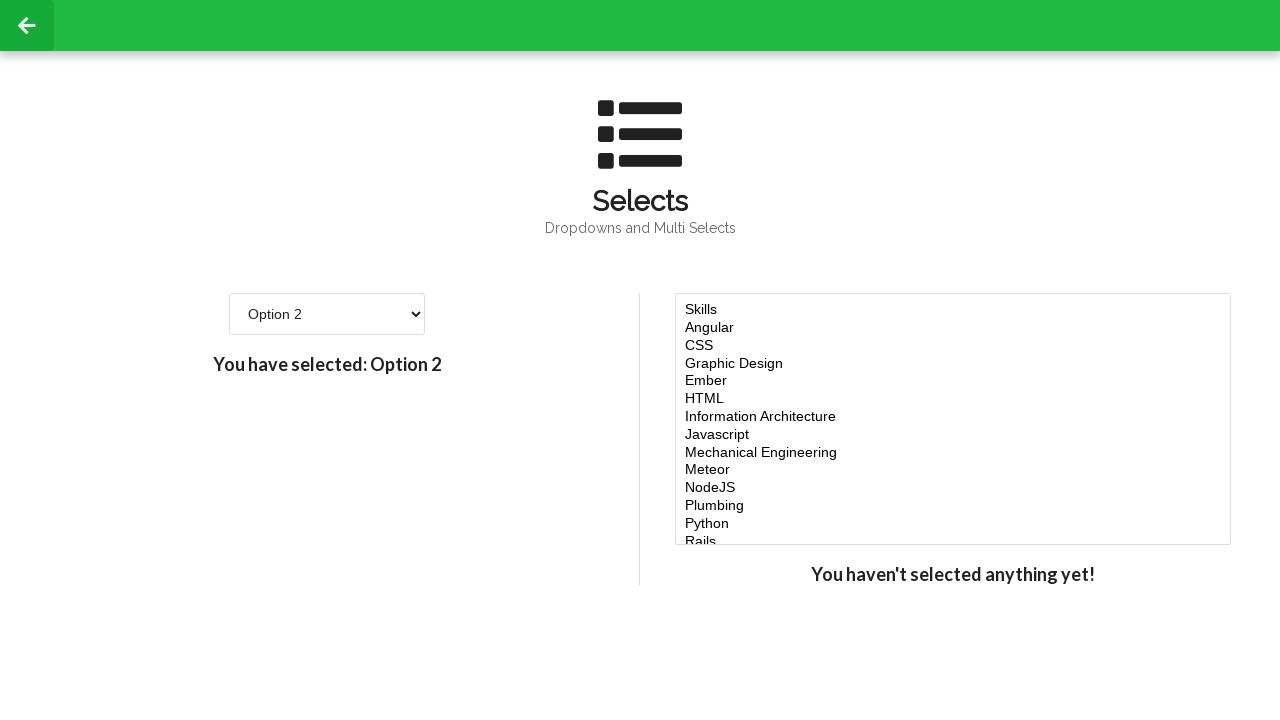

Selected option at index 3 on select#single-select
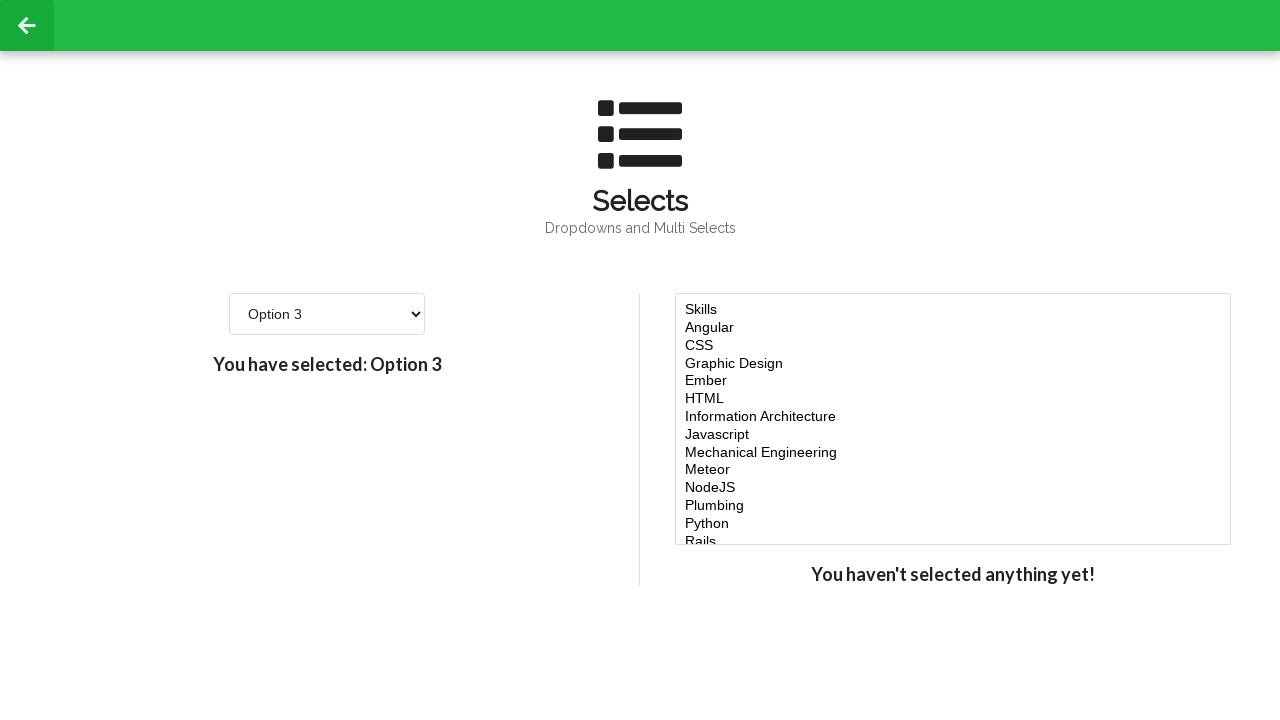

Selected option with value '4' on select#single-select
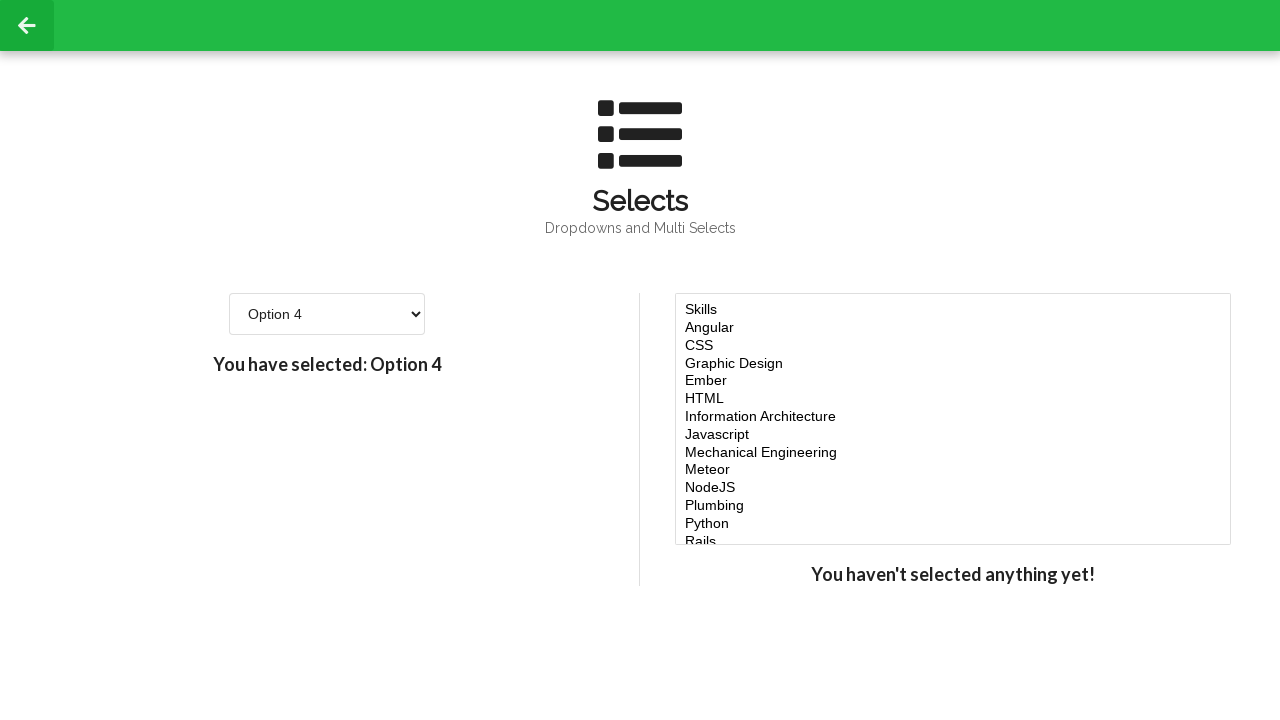

Retrieved all options from the dropdown
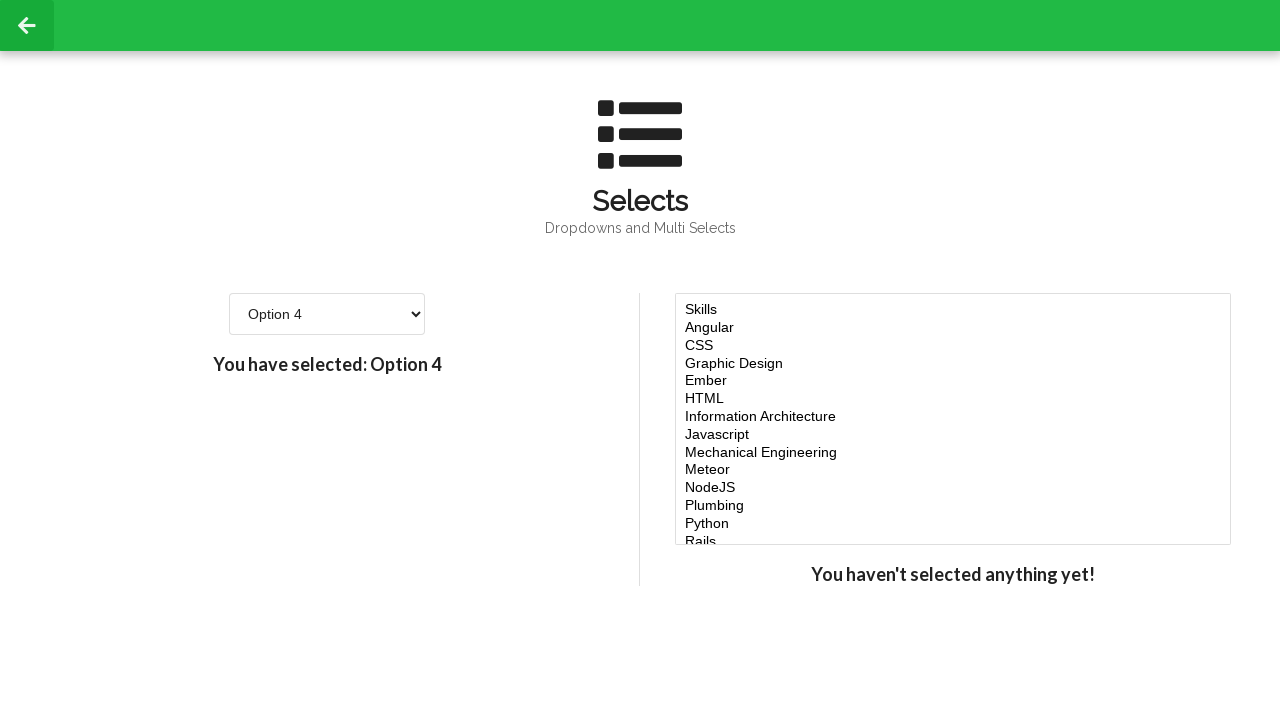

Retrieved text content from dropdown option
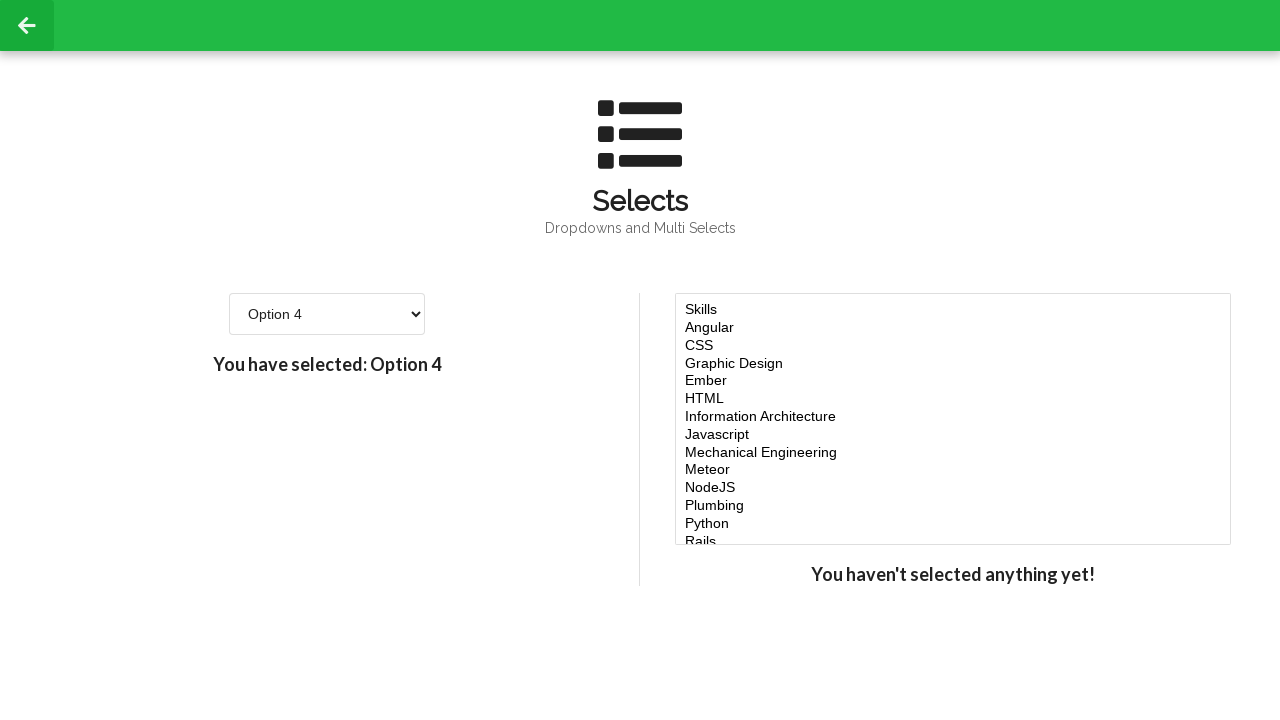

Retrieved text content from dropdown option
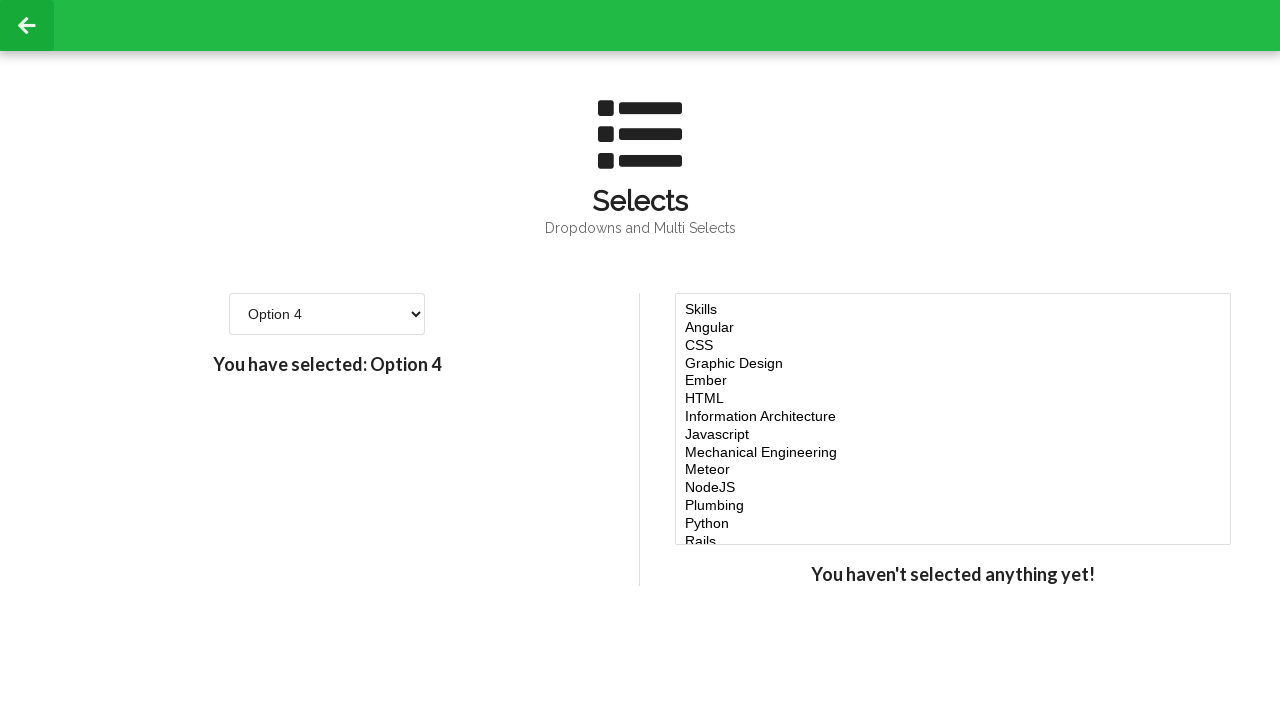

Retrieved text content from dropdown option
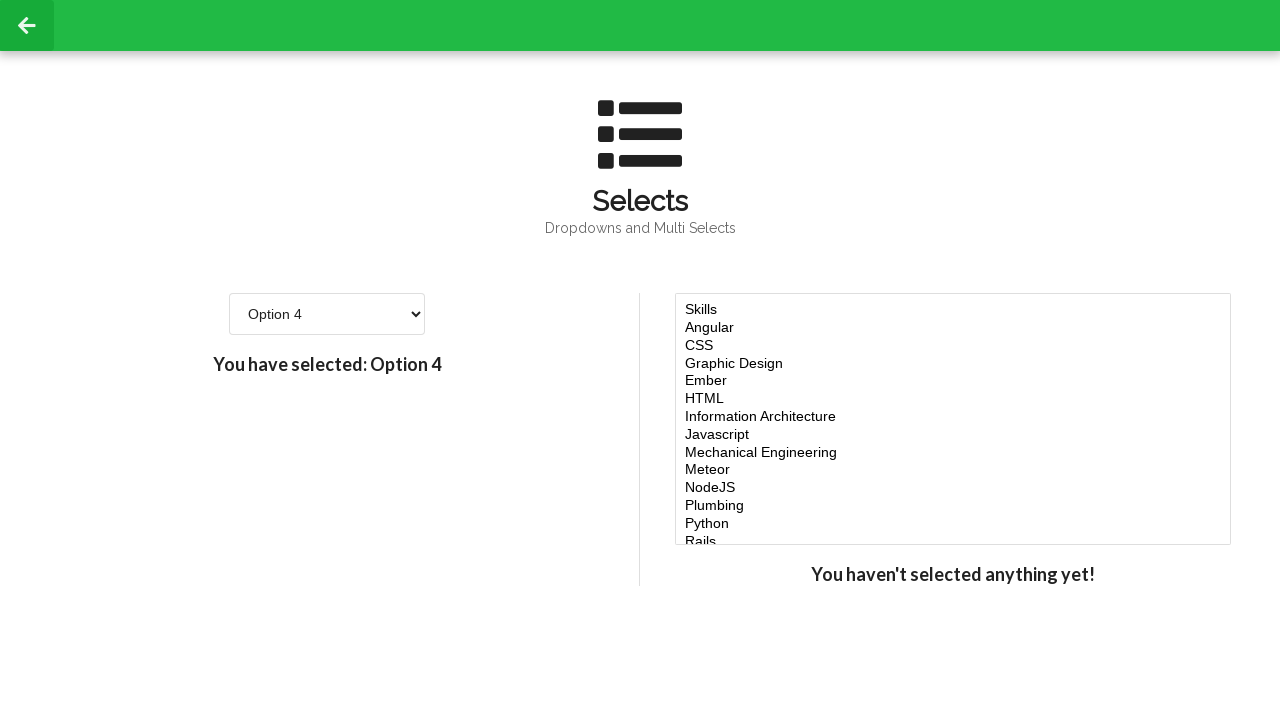

Retrieved text content from dropdown option
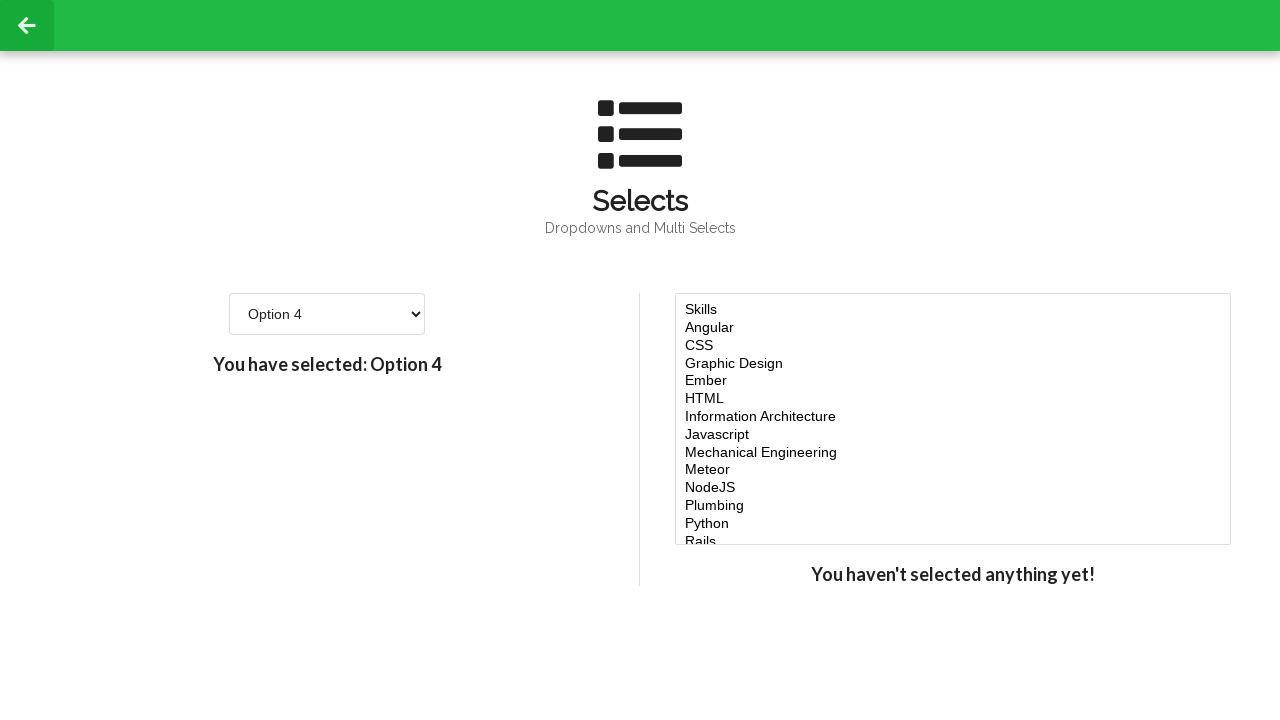

Retrieved text content from dropdown option
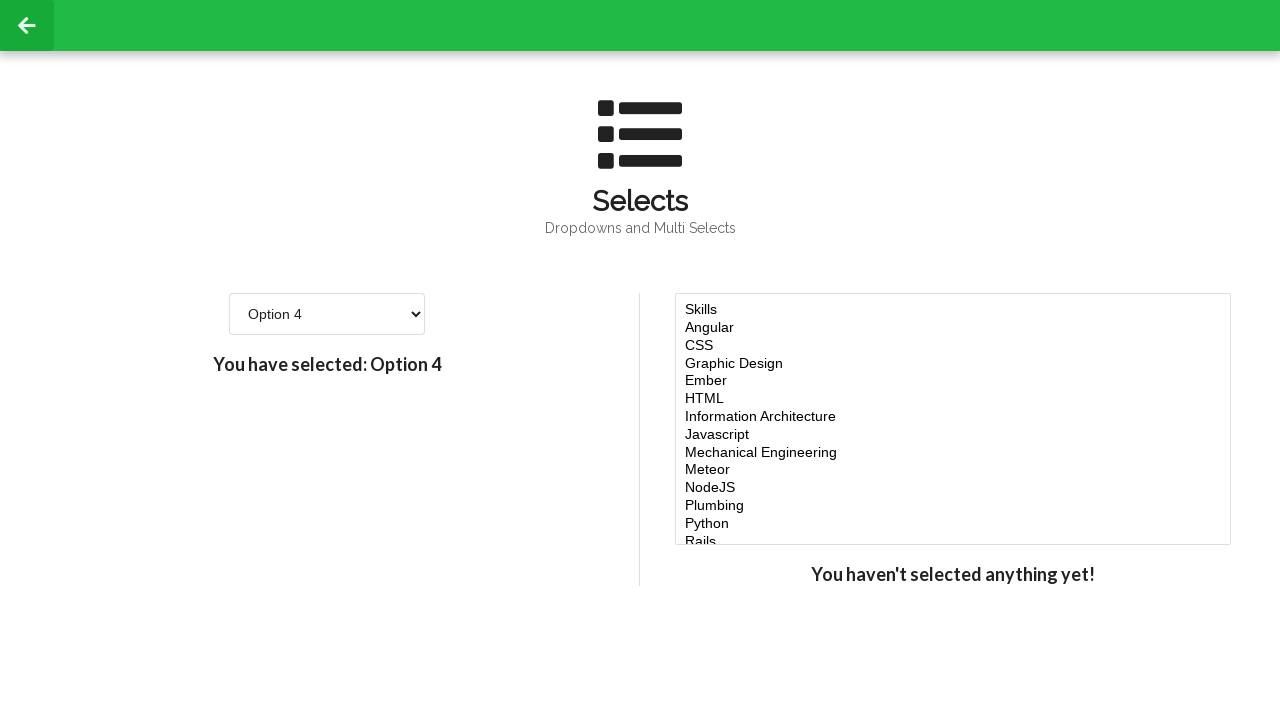

Retrieved text content from dropdown option
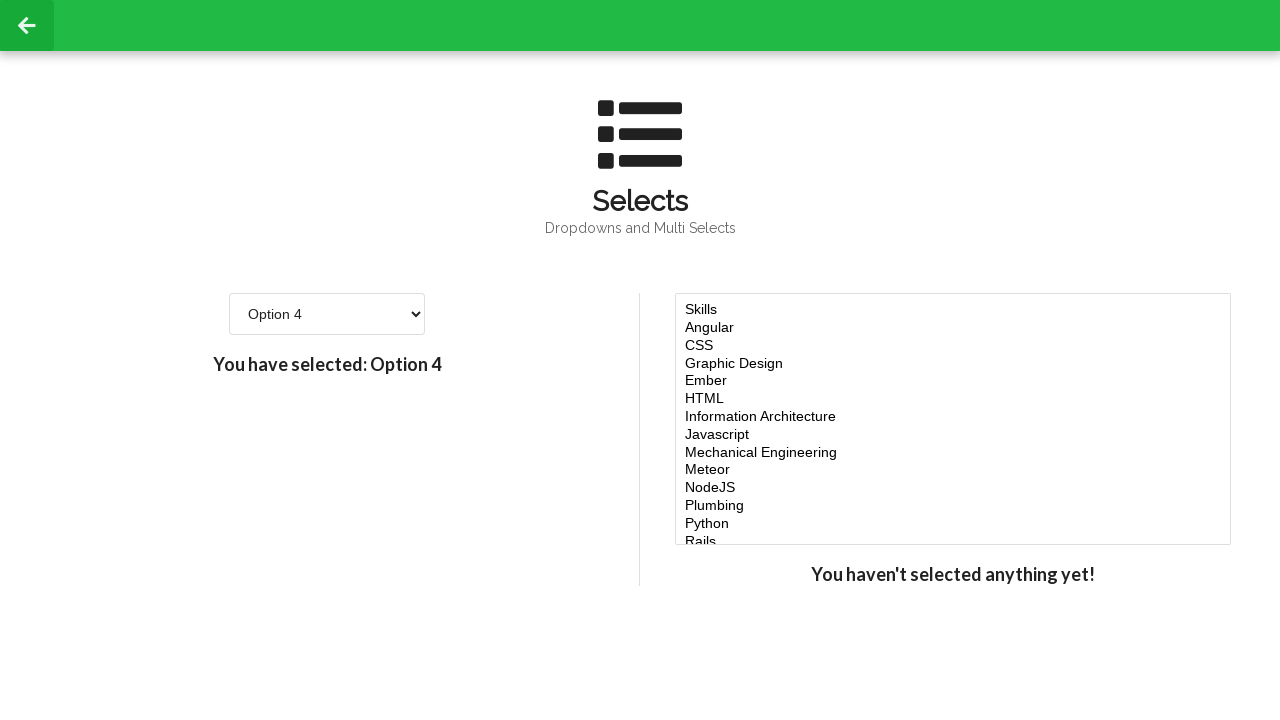

Retrieved text content from dropdown option
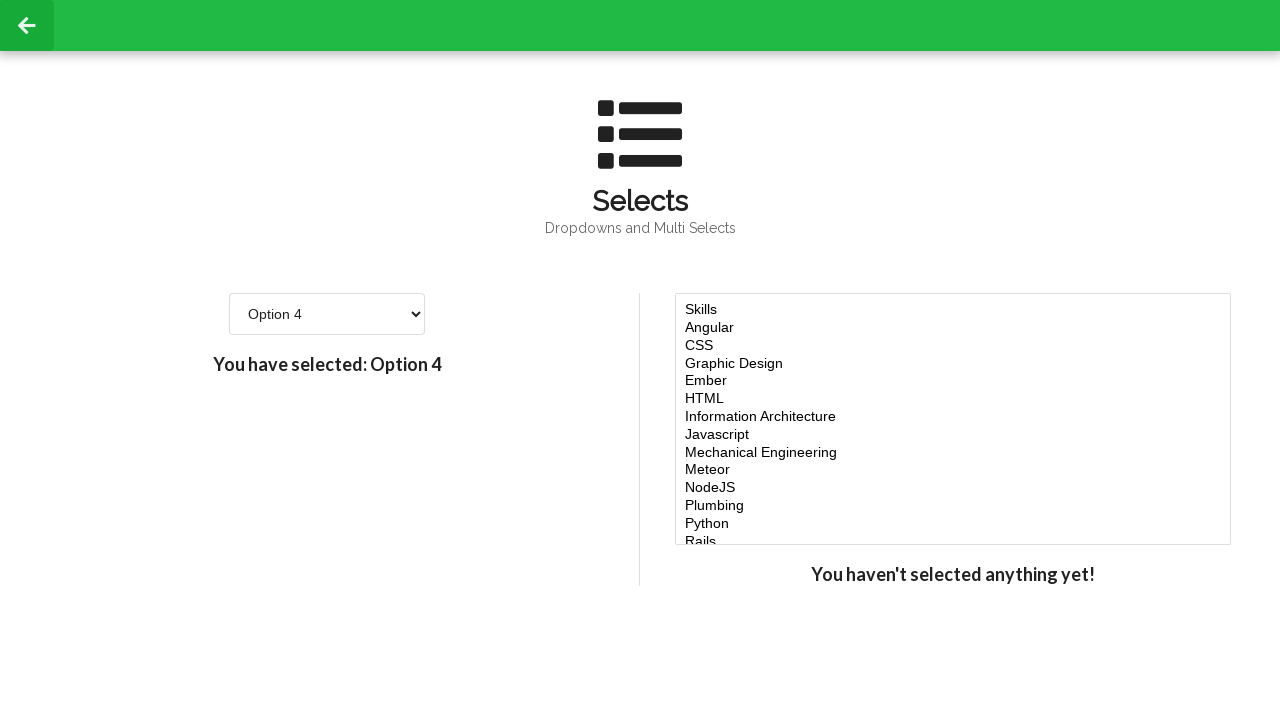

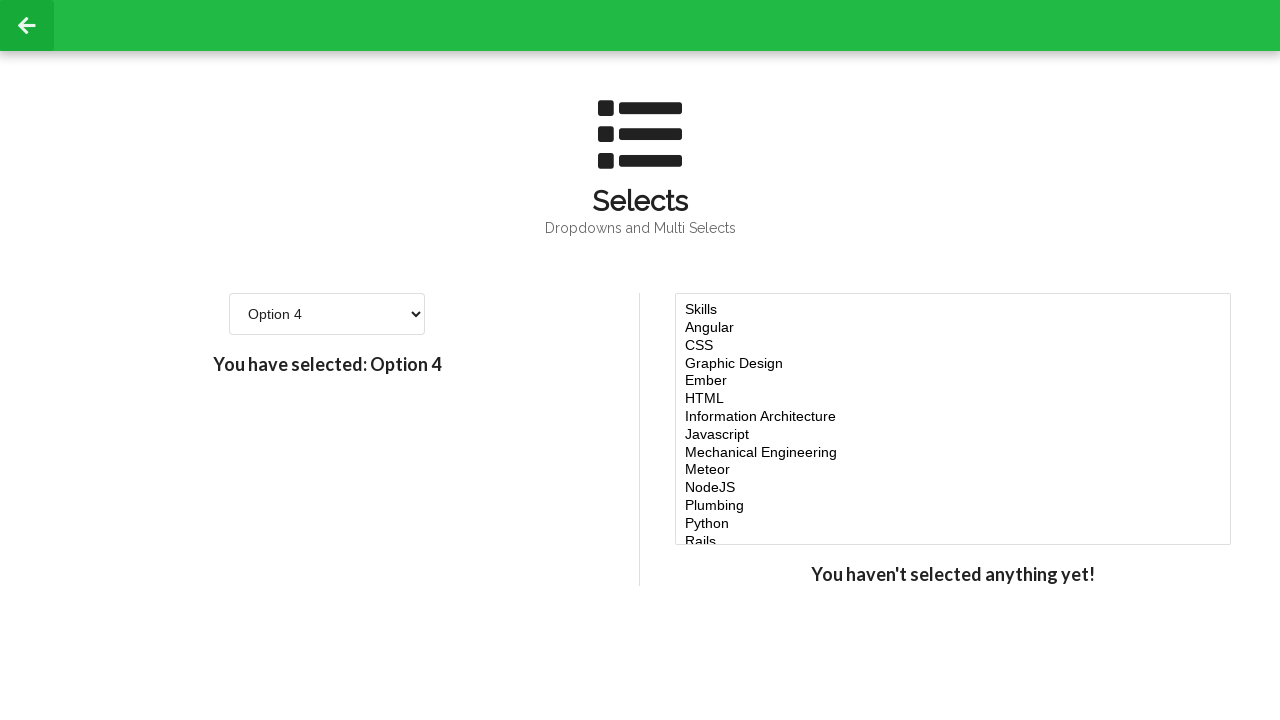